Navigates to a YouTube channel videos page and takes a screenshot

Starting URL: https://www.youtube.com/@sdetpavan/videos

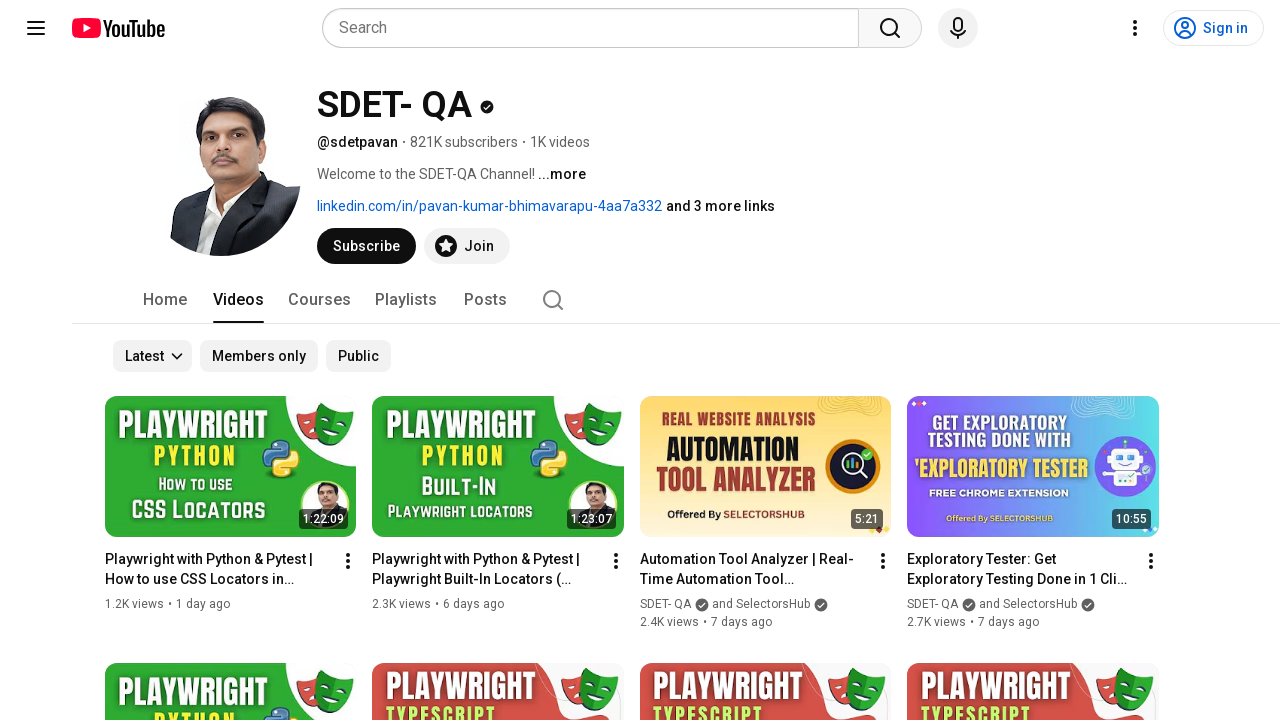

Navigated to YouTube channel videos page
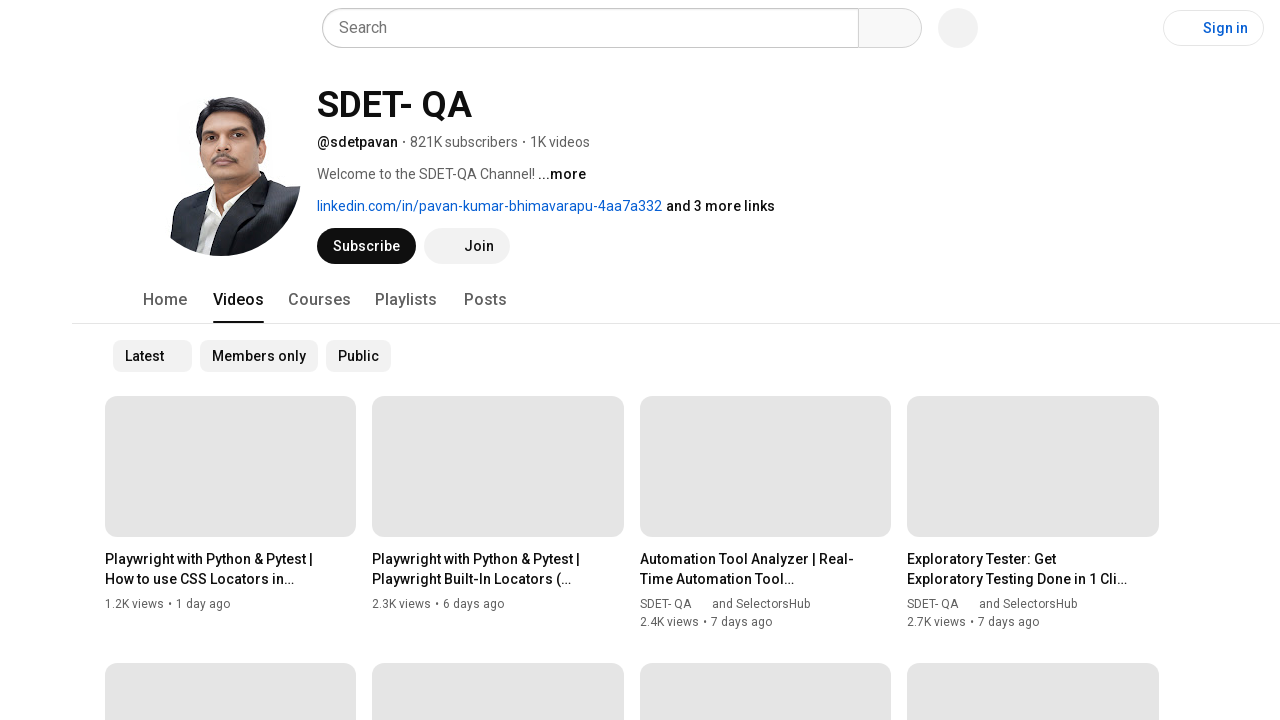

Page finished loading (networkidle state reached)
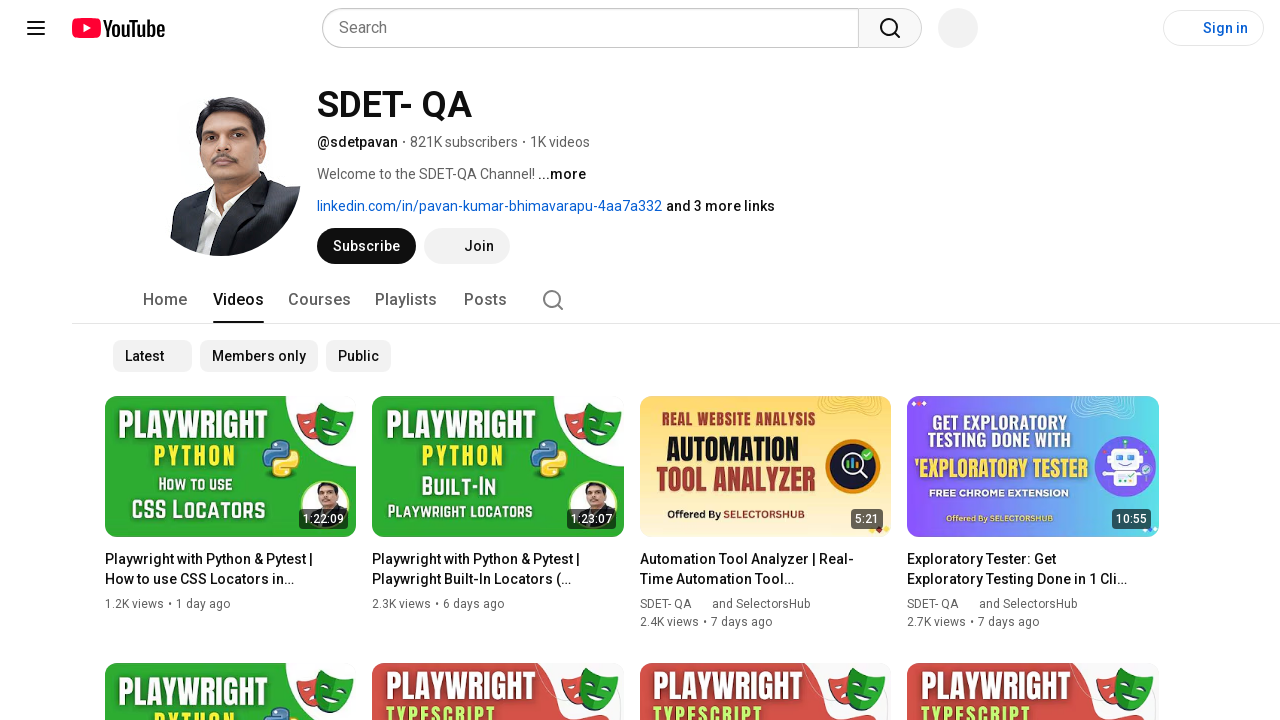

Video grid renderer element loaded
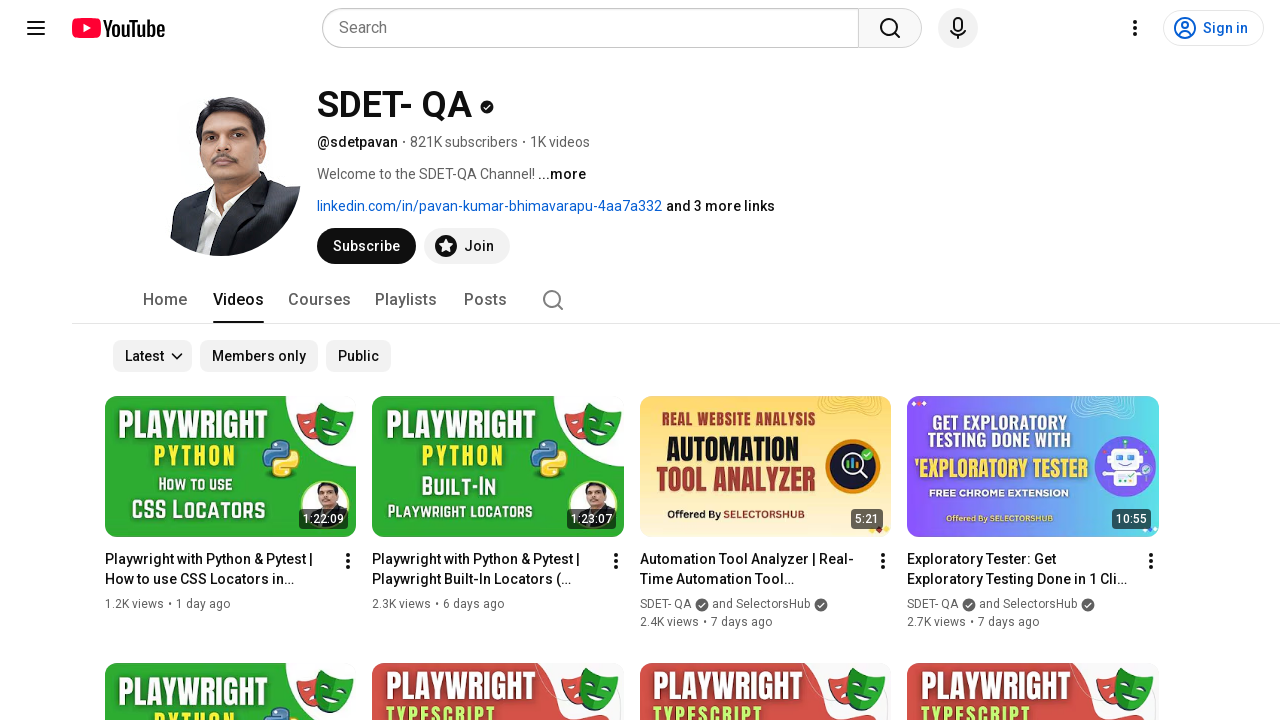

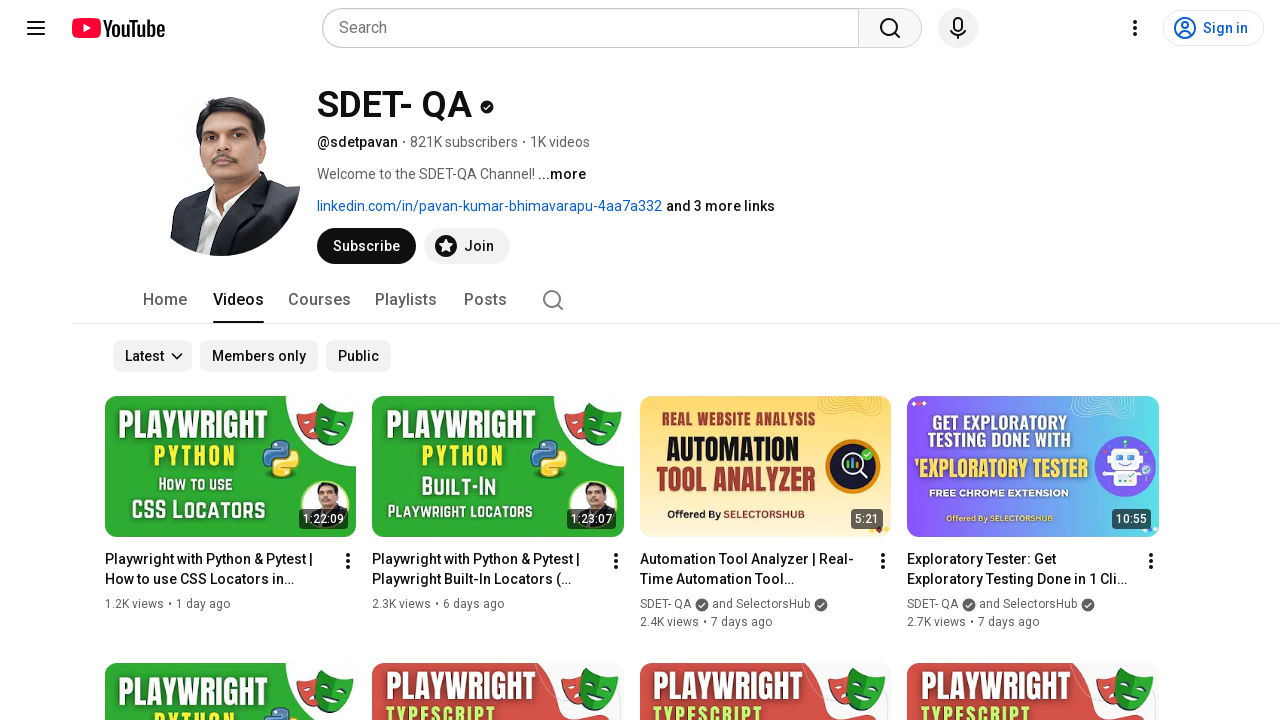